Tests that the Adobe Creative Cloud Teams page loads without critical console errors by reloading the page and verifying the page load indicator appears

Starting URL: https://www.adobe.com/creativecloud/business/teams.html

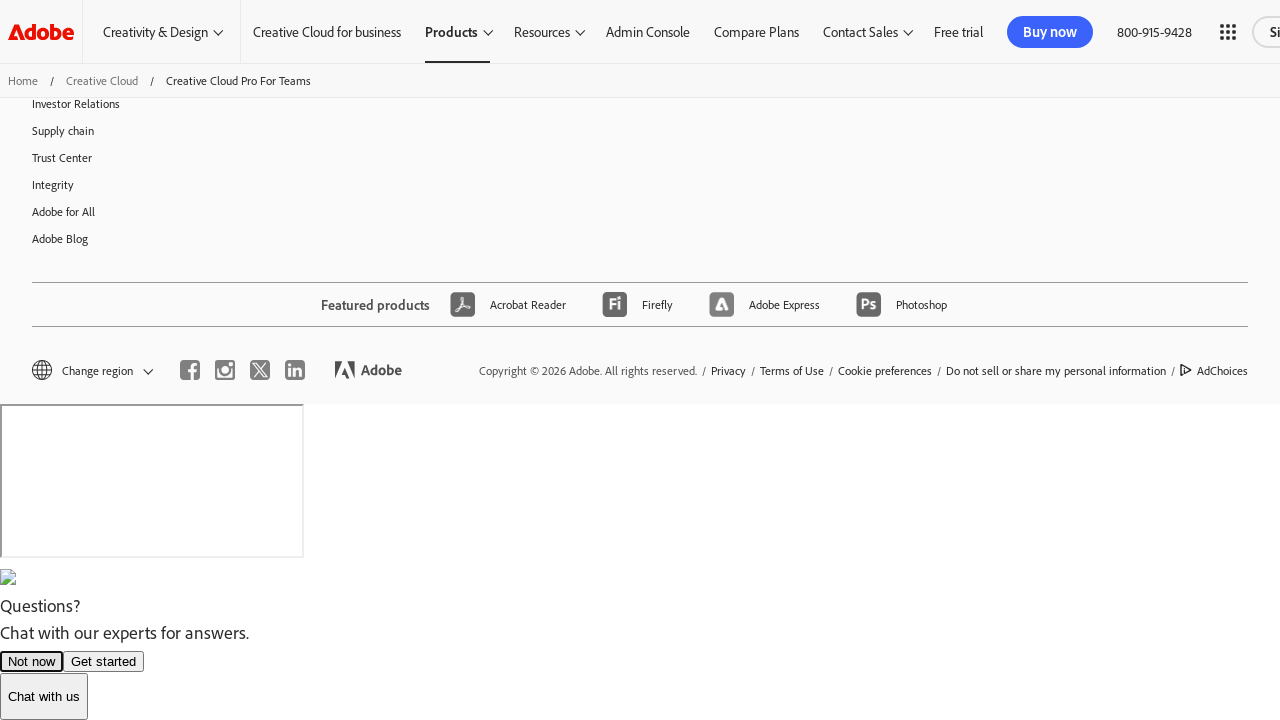

Reloaded Adobe Creative Cloud Teams page and waited for network idle
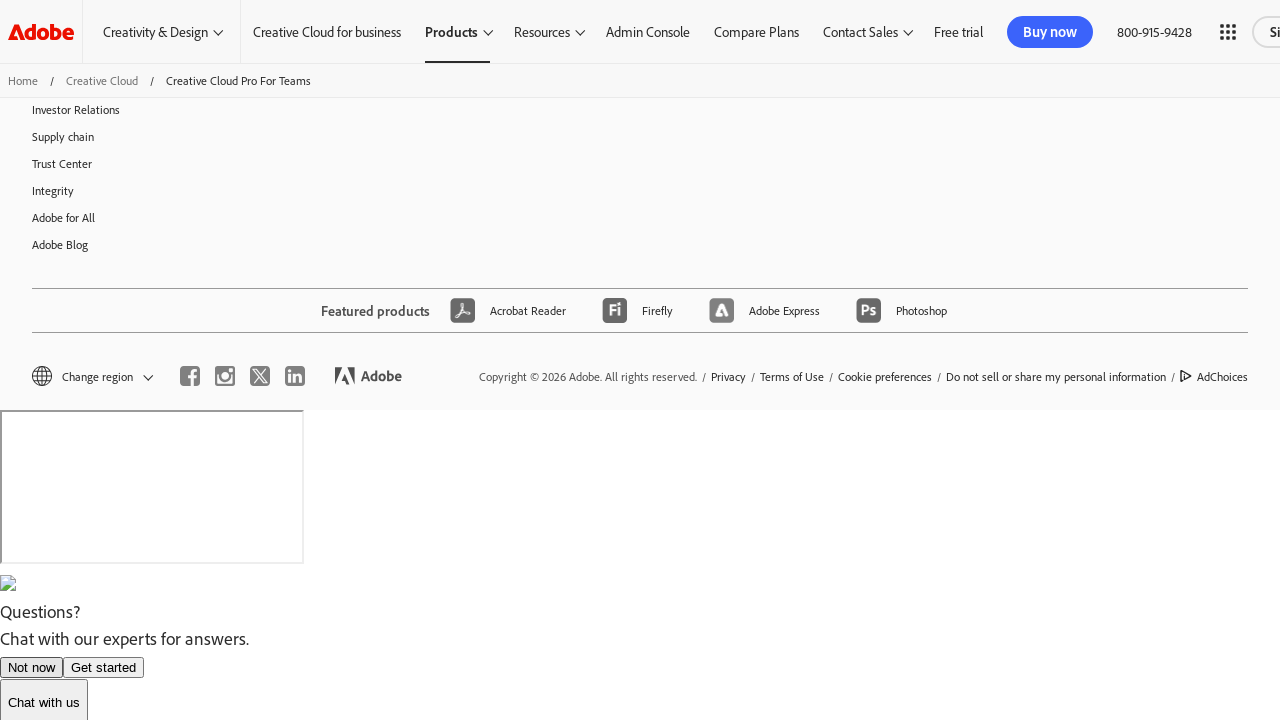

Page load indicator appeared without critical console errors
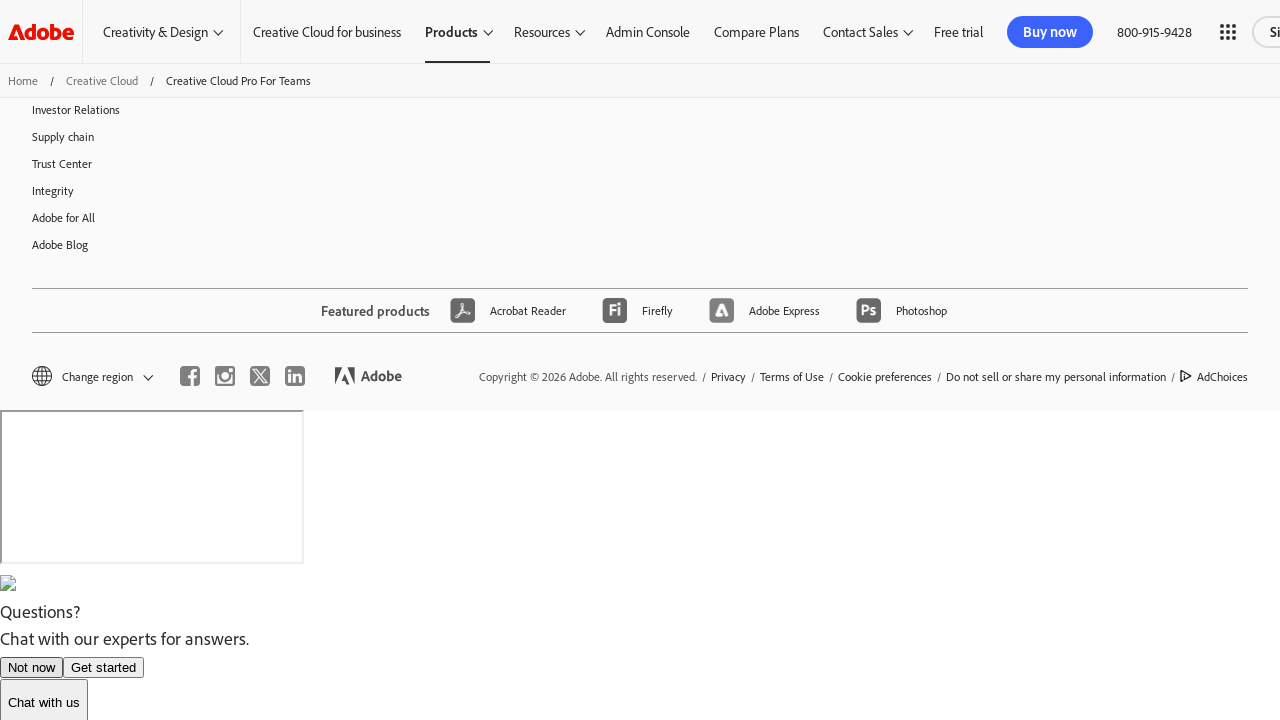

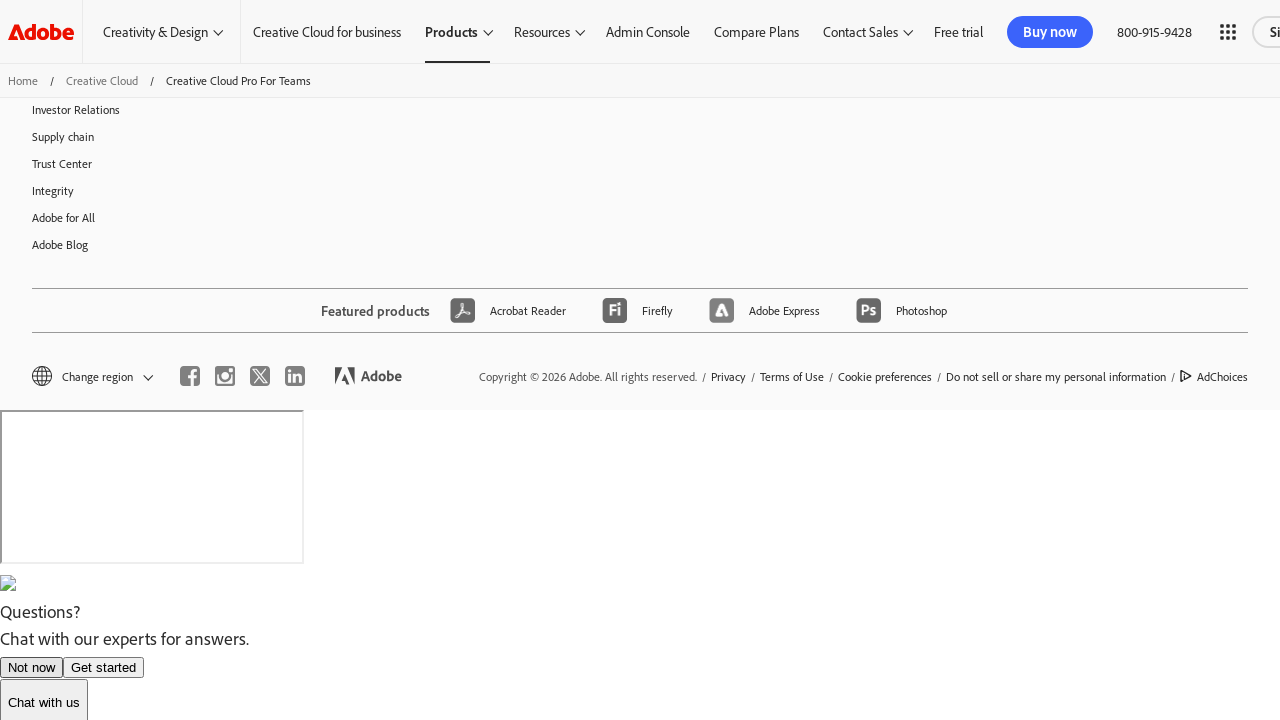